Tests that an unauthorized user attempting to download facilities list in Excel format is prompted with a login dialog showing Cancel, Register, and Log In options

Starting URL: https://opensupplyhub.org/facilities/?countries=AO&countries=BE&countries=PL&sort_by=contributors_desc

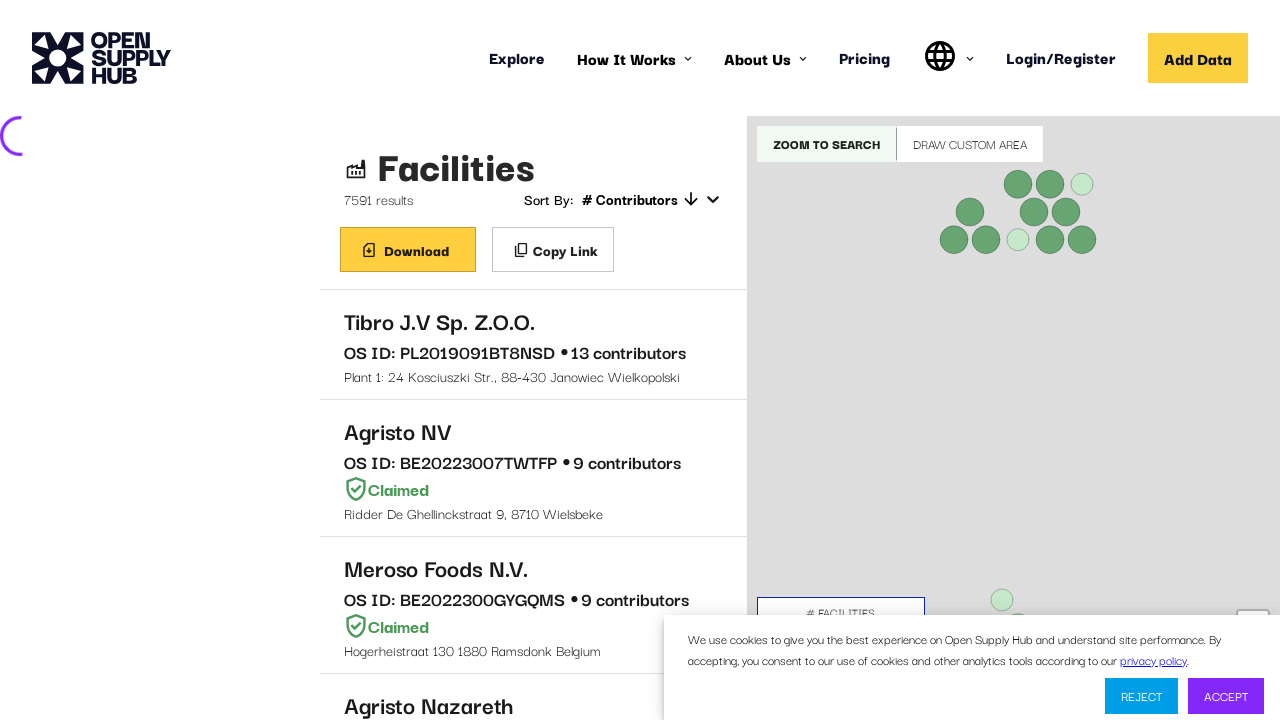

Page loaded with network idle state
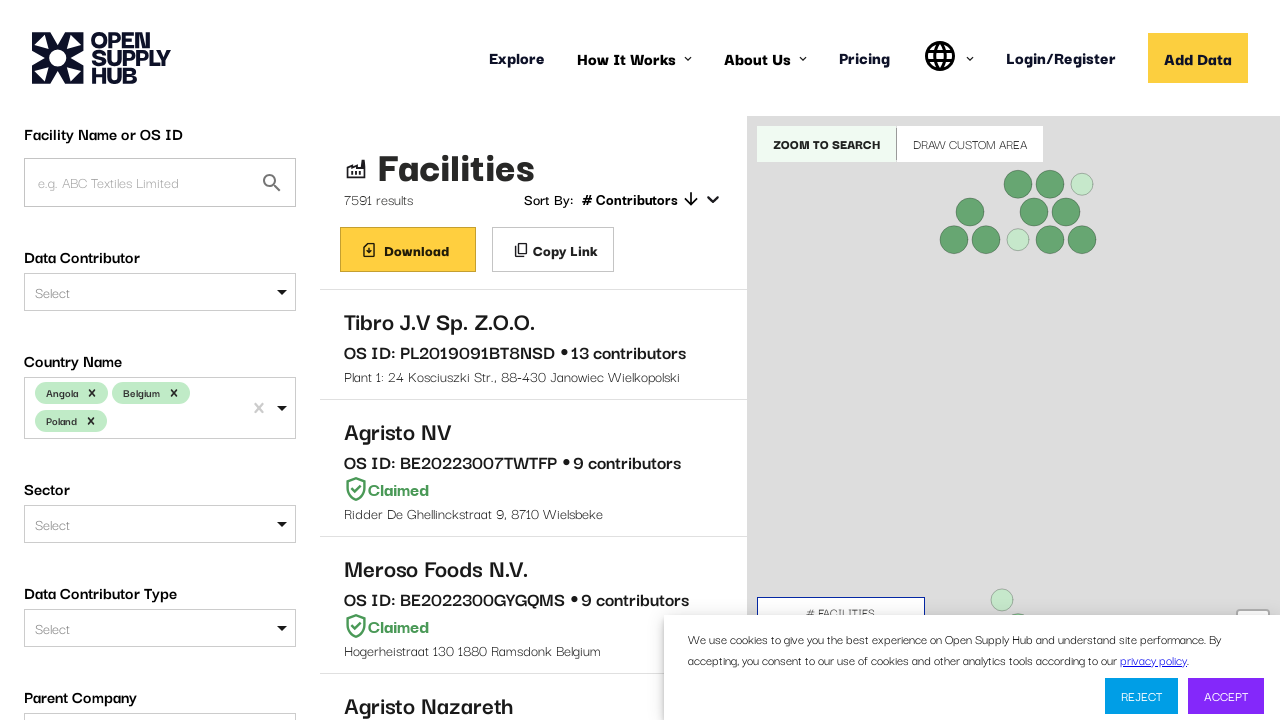

Clicked Download button at (408, 250) on internal:role=button[name="Download"i]
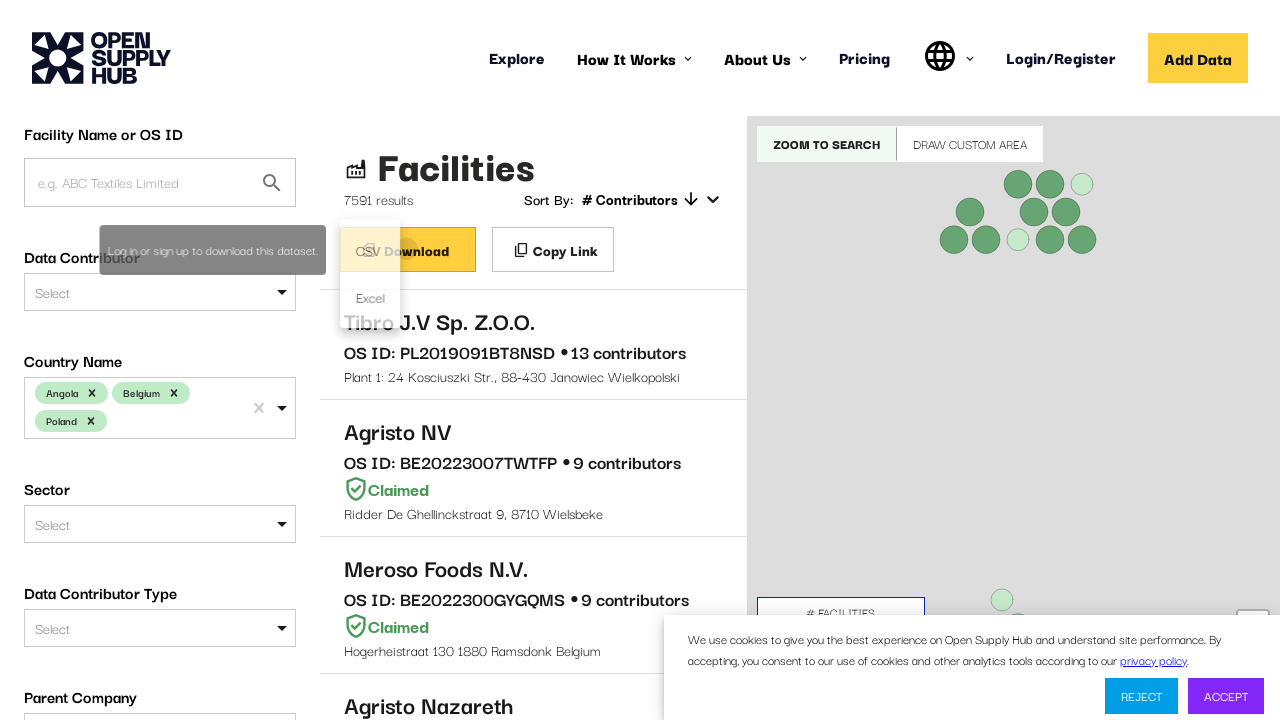

Download menu appeared with network idle state
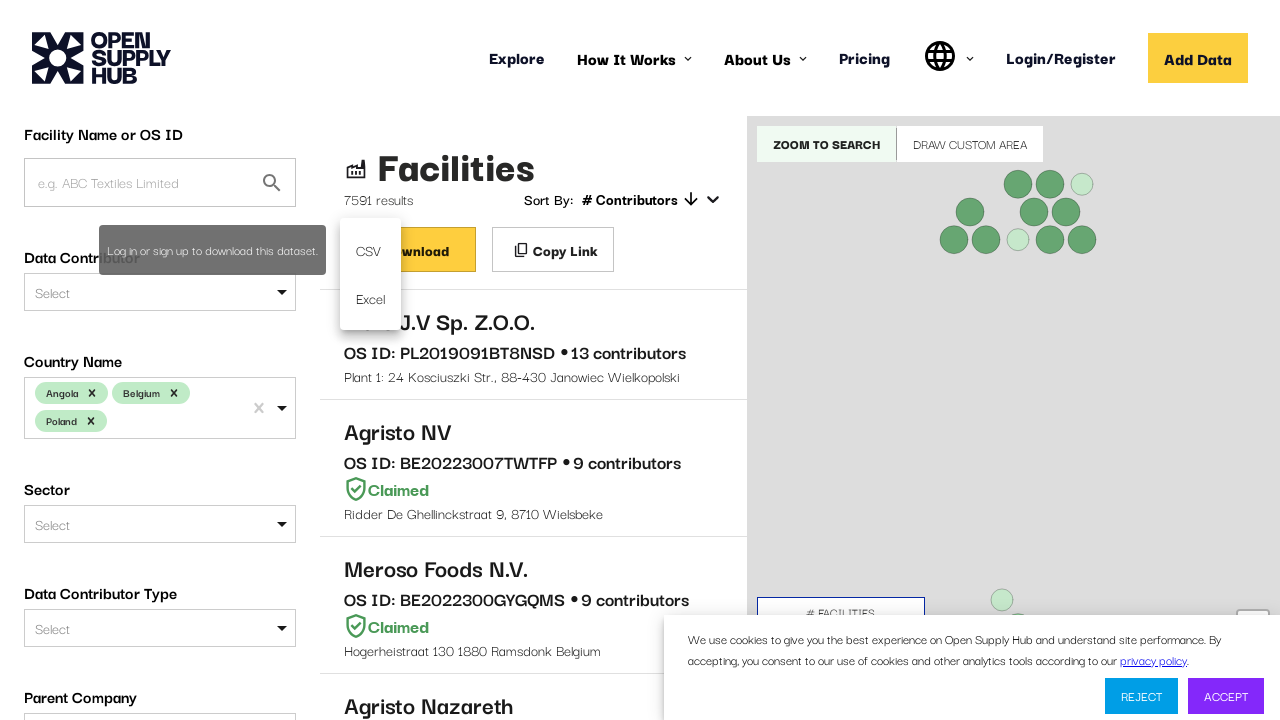

Excel menu item selector appeared
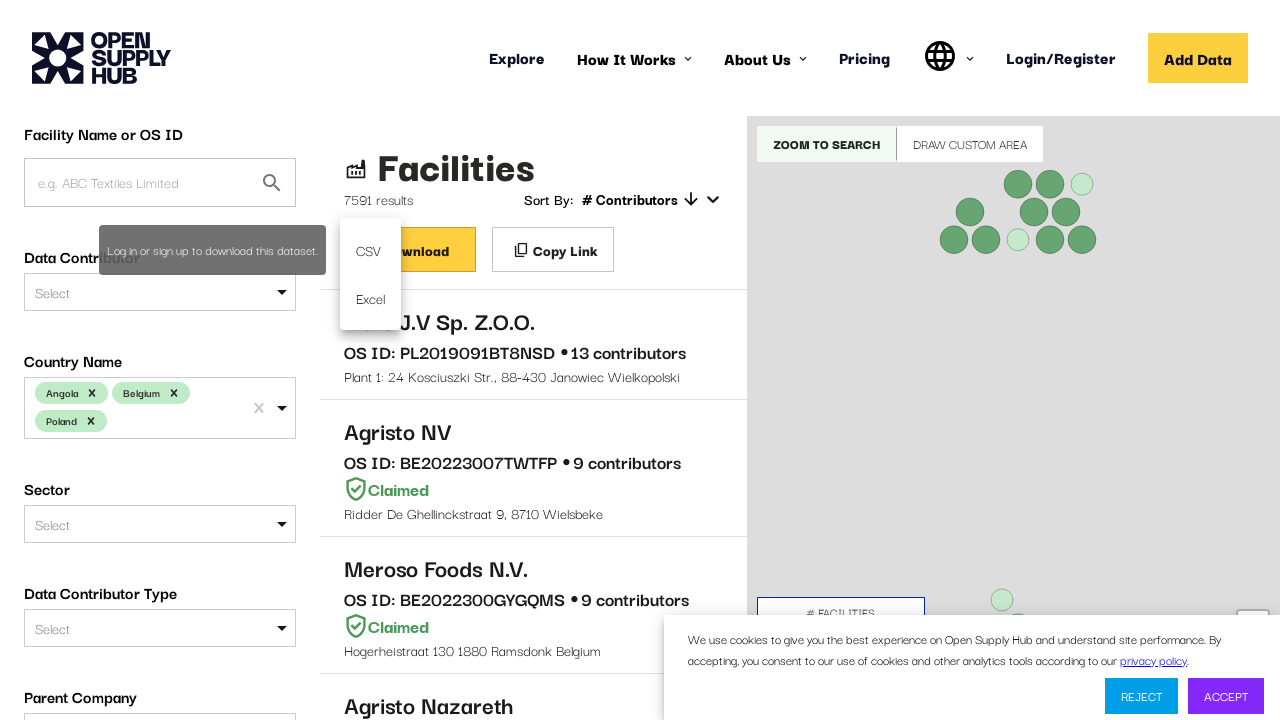

Clicked Excel menu item at (370, 298) on internal:role=menuitem[name="Excel"i]
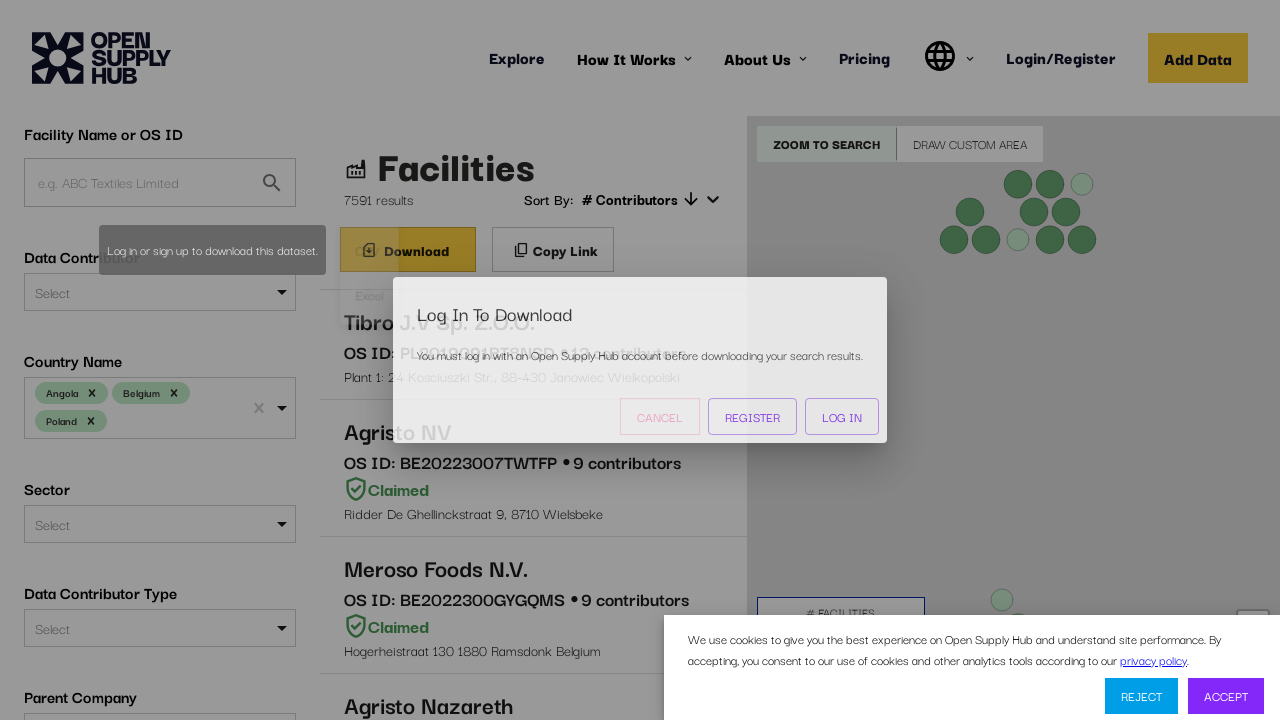

Login dialog heading appeared
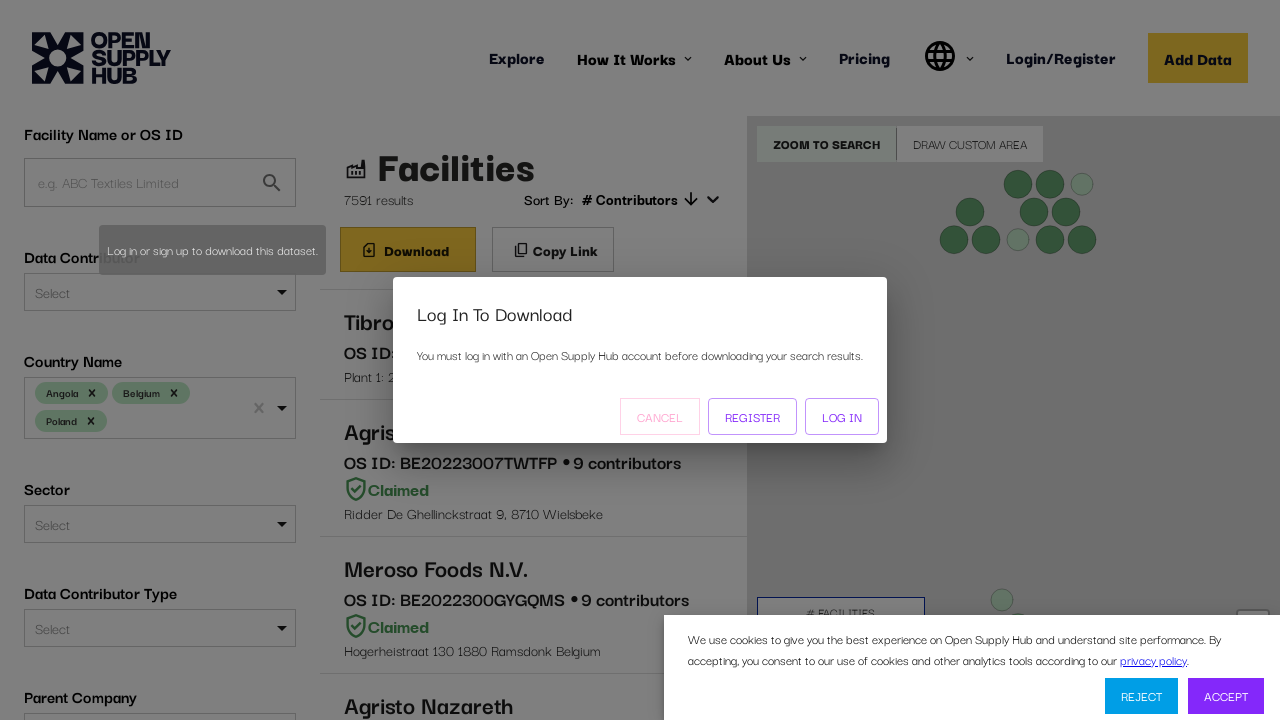

Verified 'Log In To Download' heading is visible
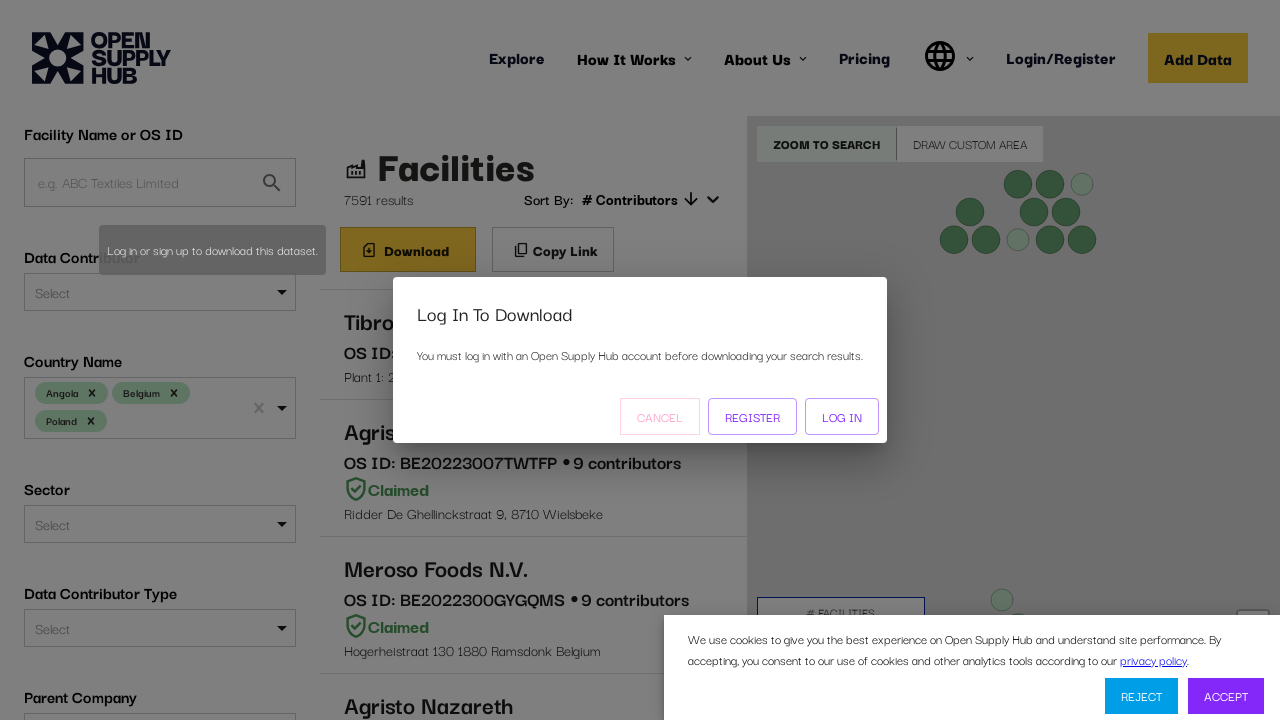

Verified CANCEL button is visible
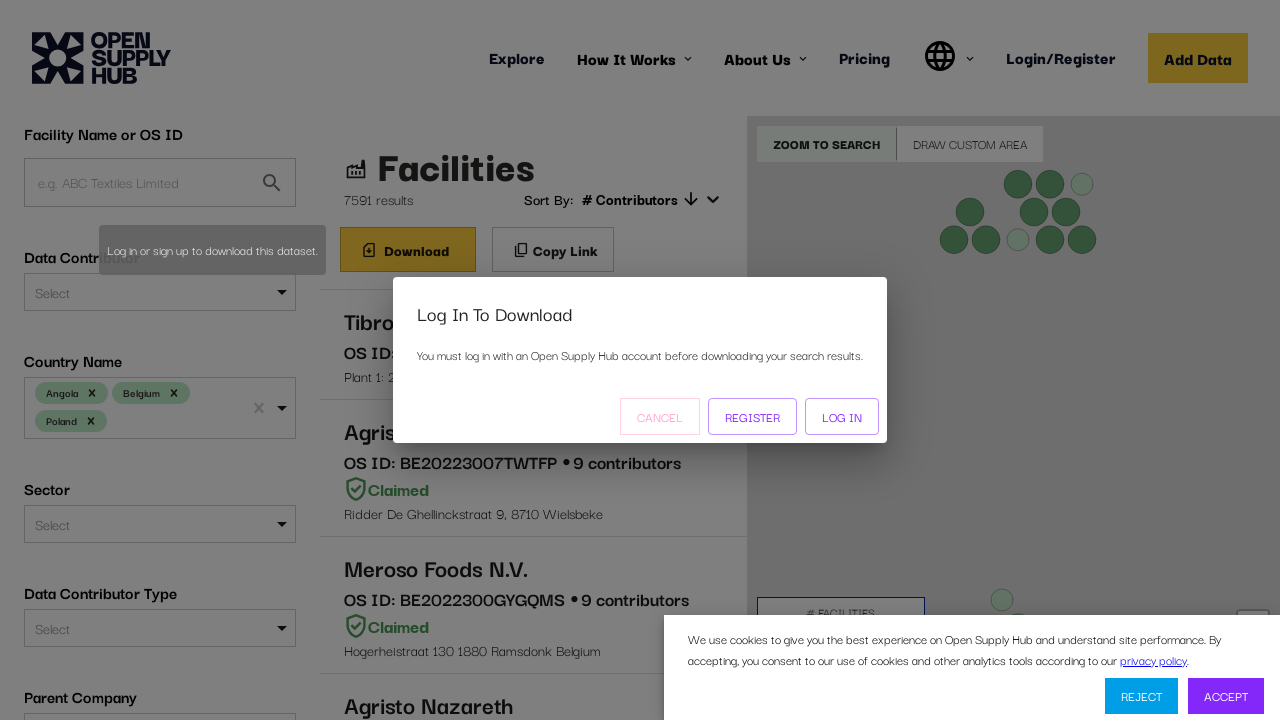

Verified REGISTER button is visible
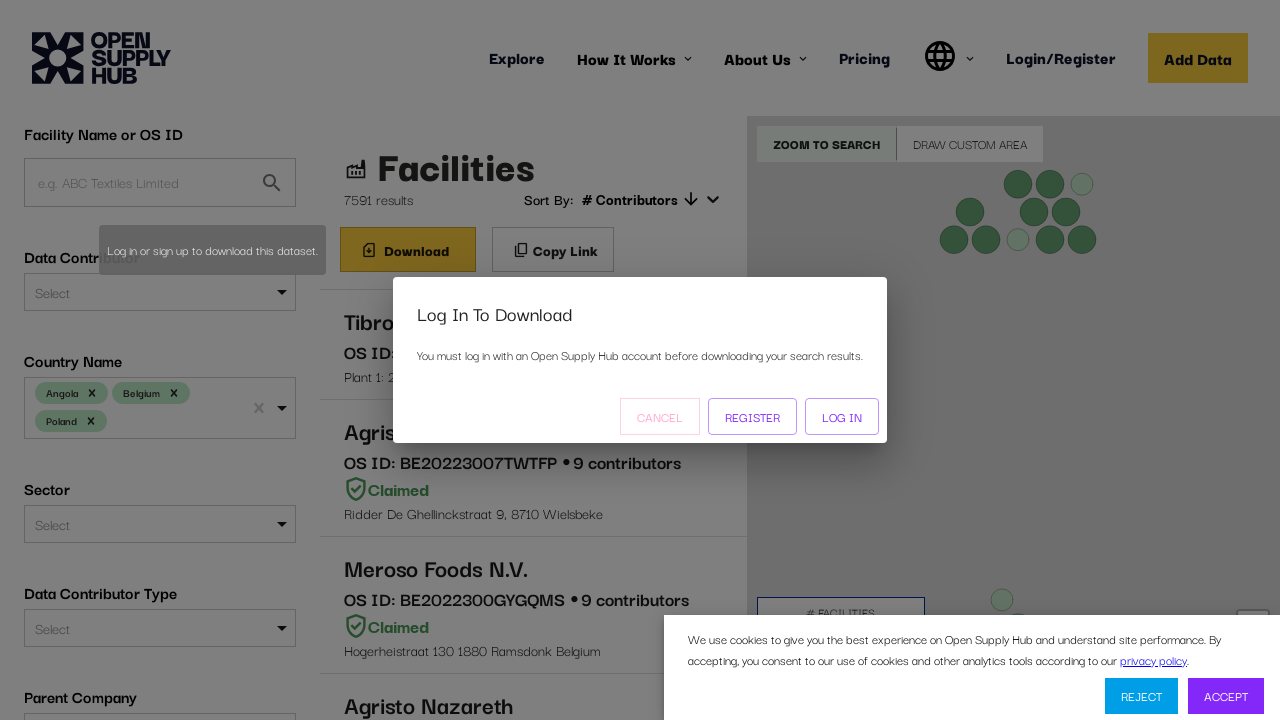

Verified LOG IN button is visible
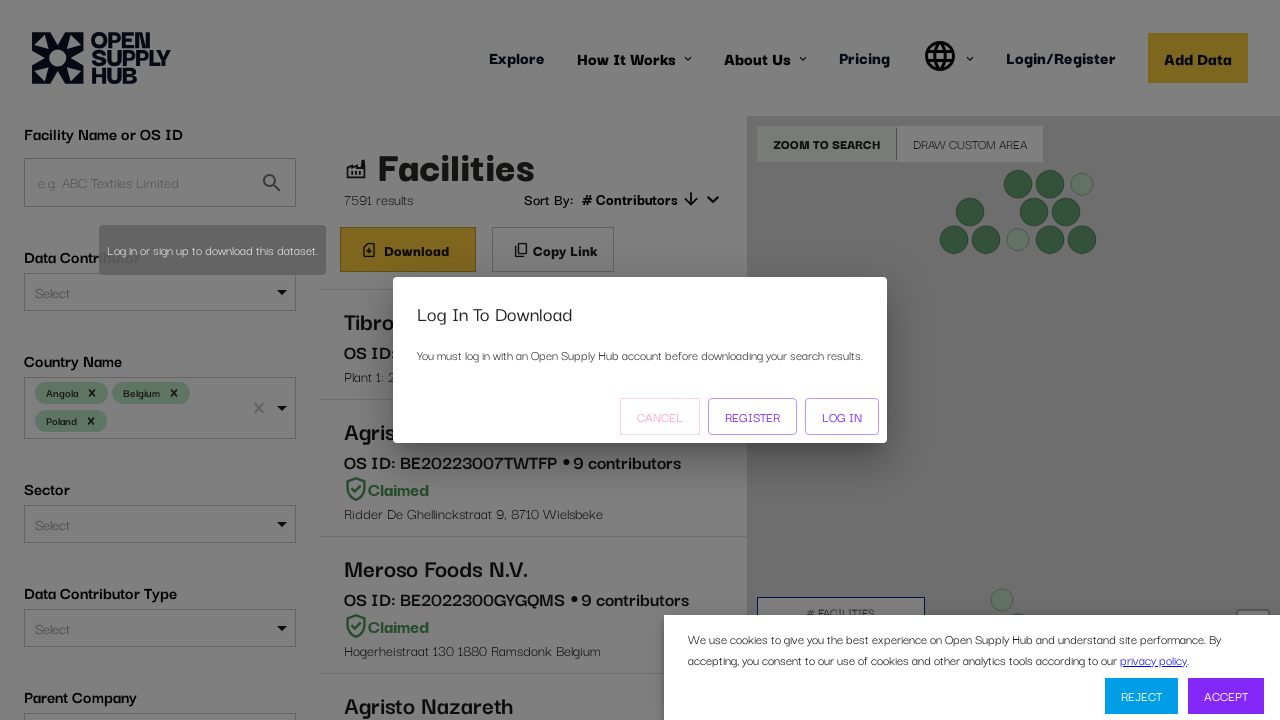

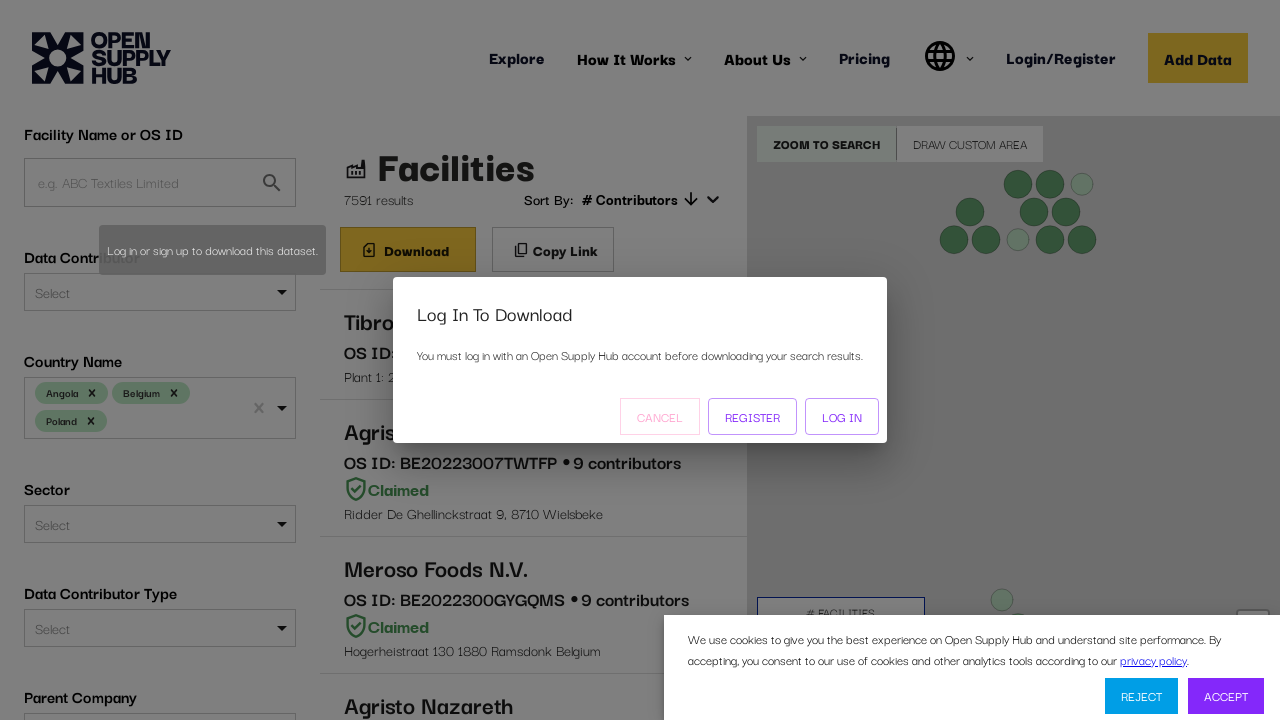